Tests interacting with a text input field by getting its placeholder attribute, typing text into it, and then clearing the field

Starting URL: https://demoqa.com/text-box

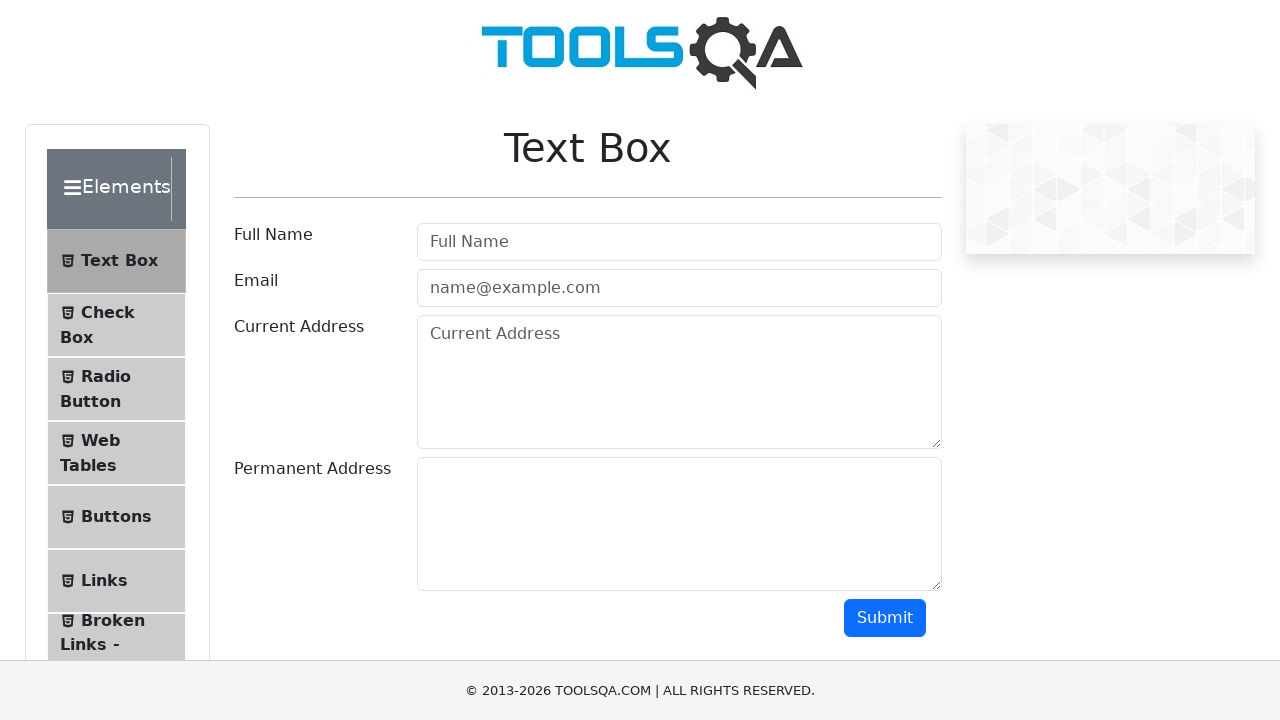

Located the username input field element
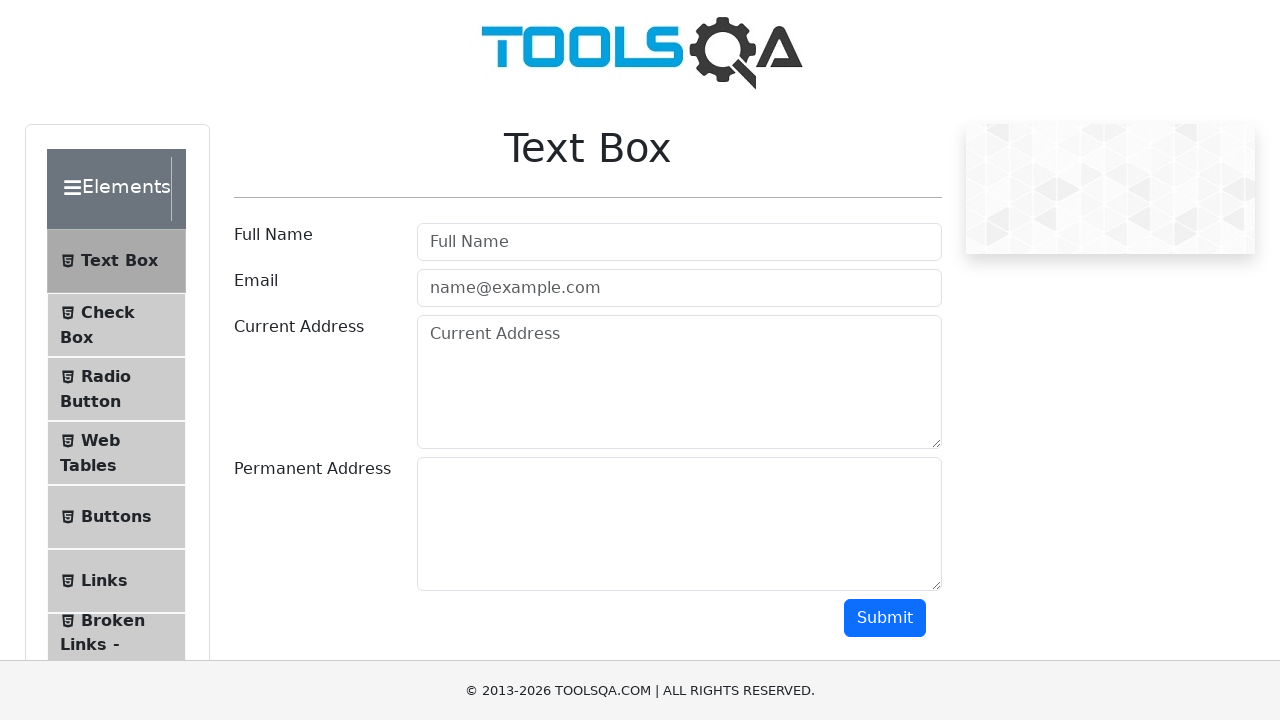

Retrieved placeholder attribute: 'Full Name'
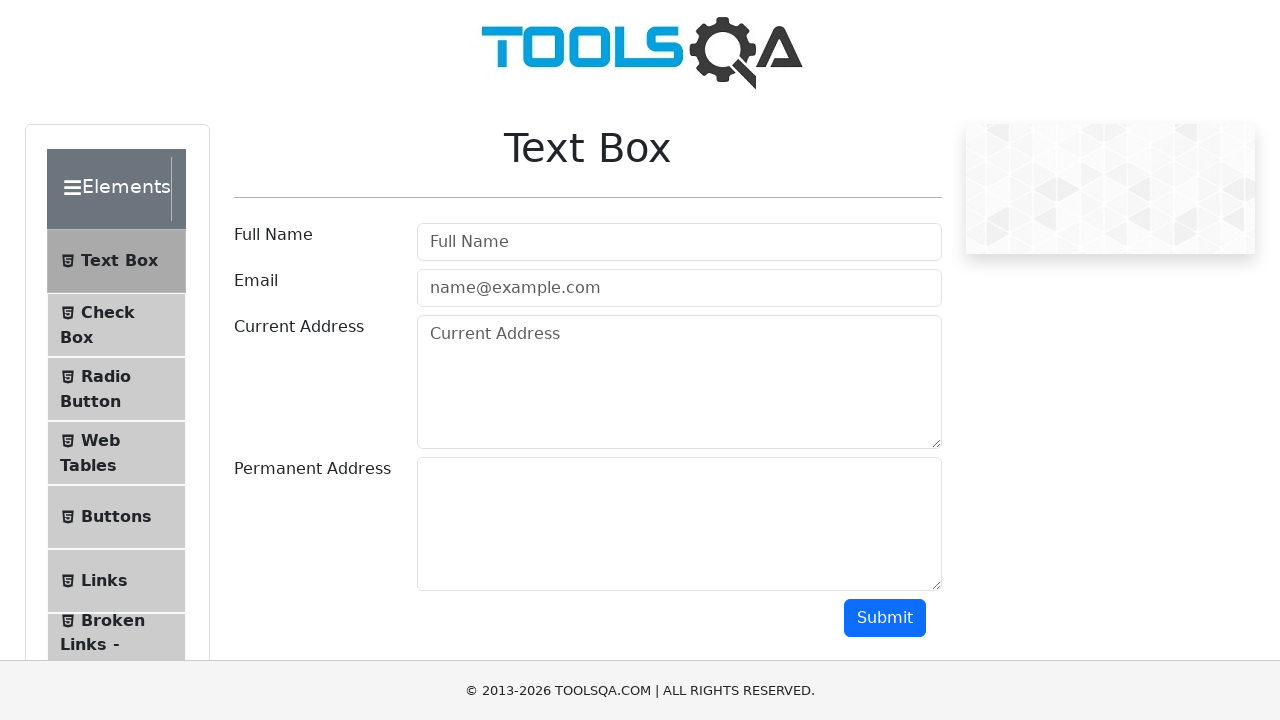

Typed 'arun' into the username field on #userName
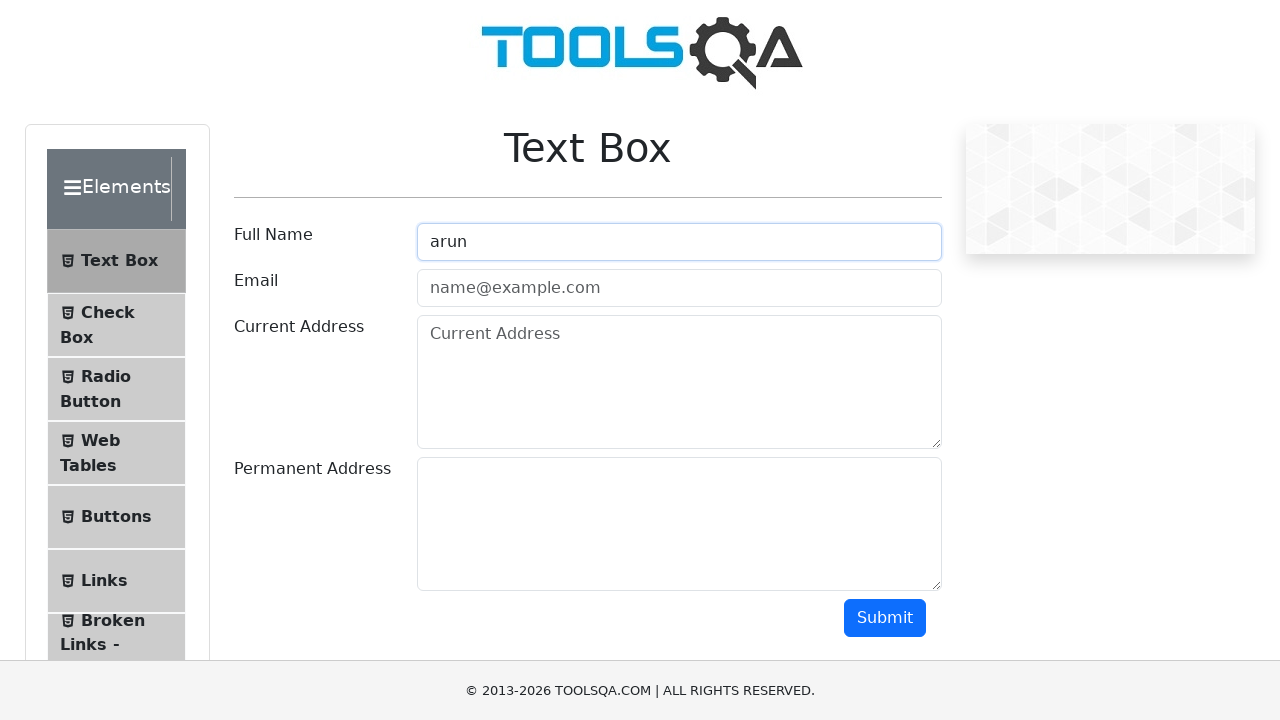

Cleared the username field on #userName
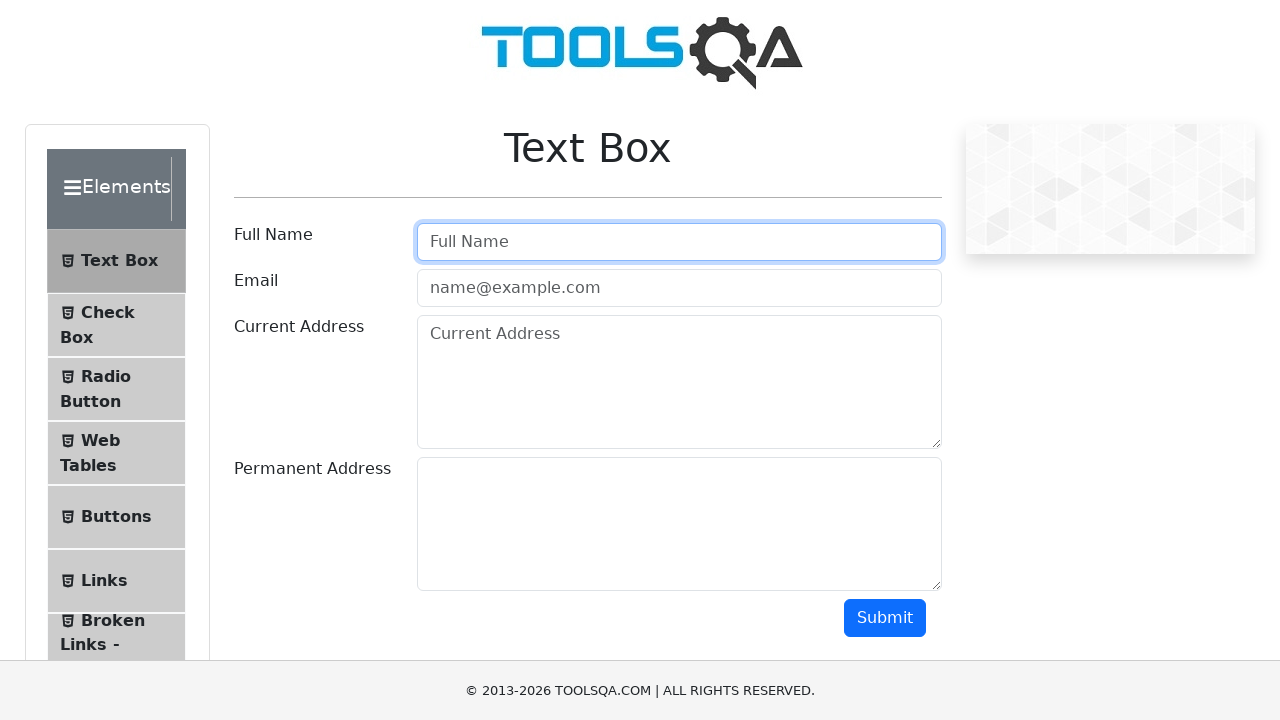

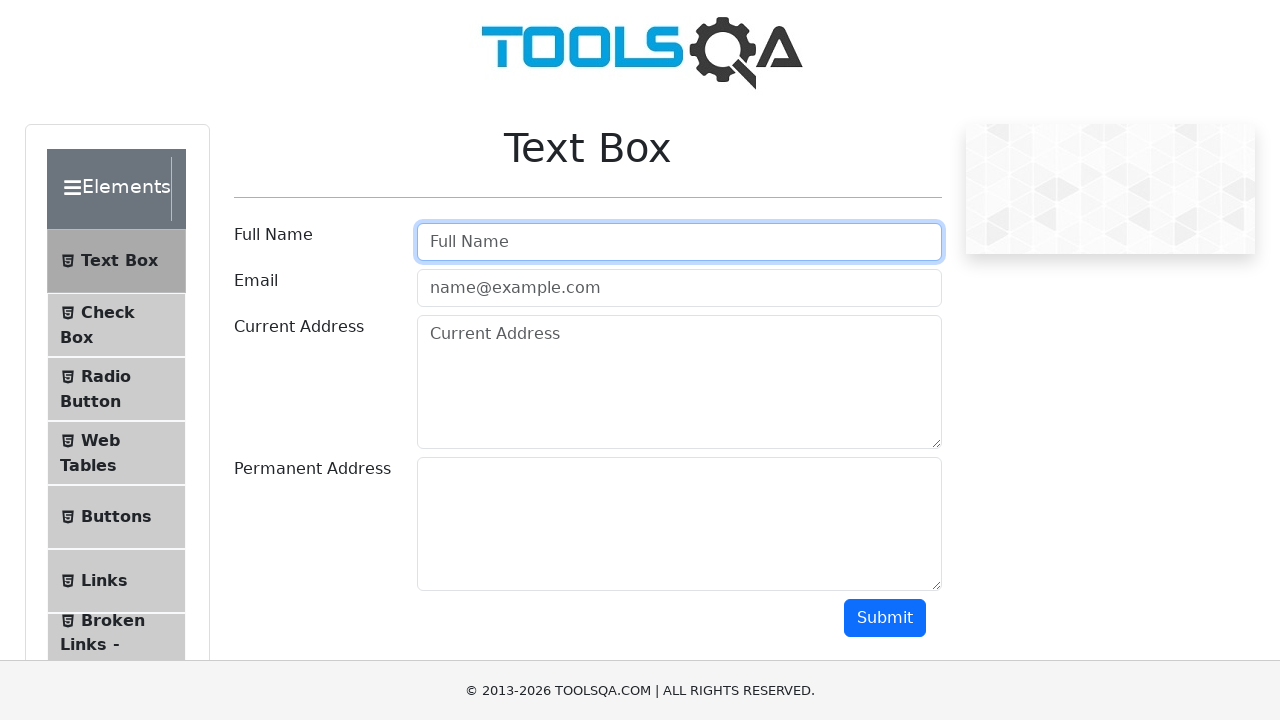